Navigates to NSE India market data page and clicks on the CSV download link for equity segment securities

Starting URL: https://www.nseindia.com/market-data/securities-available-for-trading

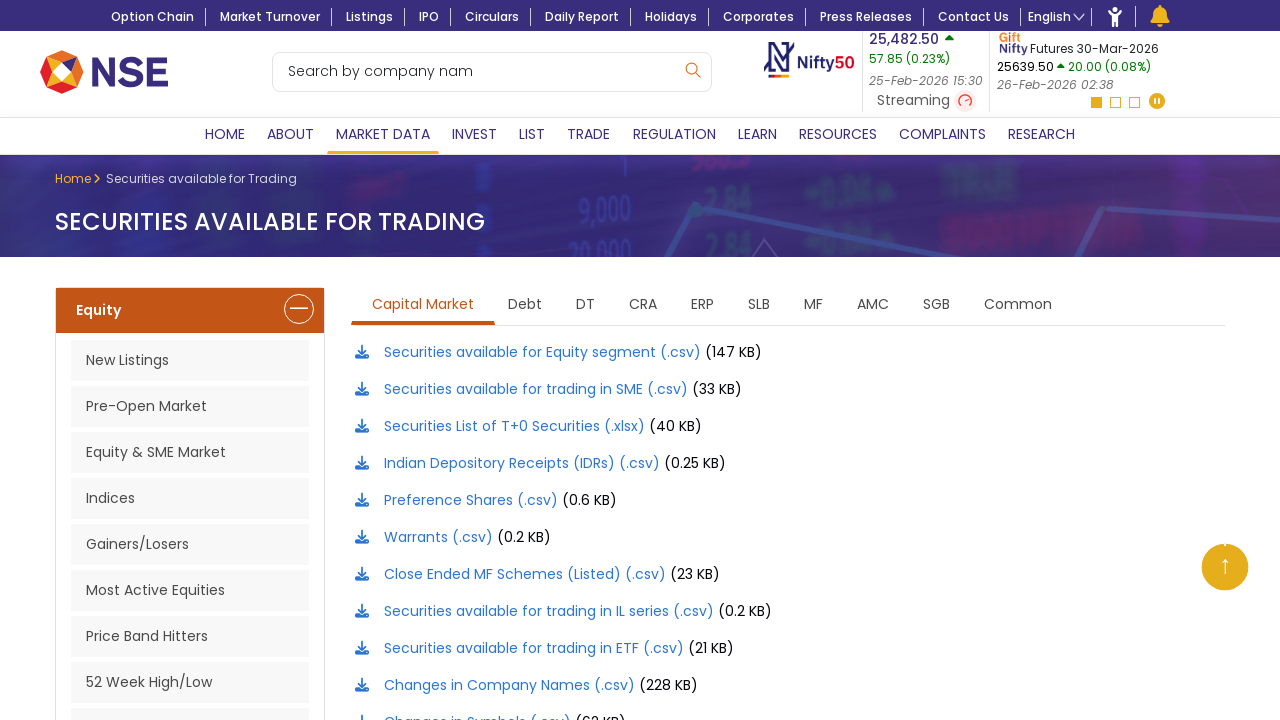

Navigated to NSE India securities available for trading page
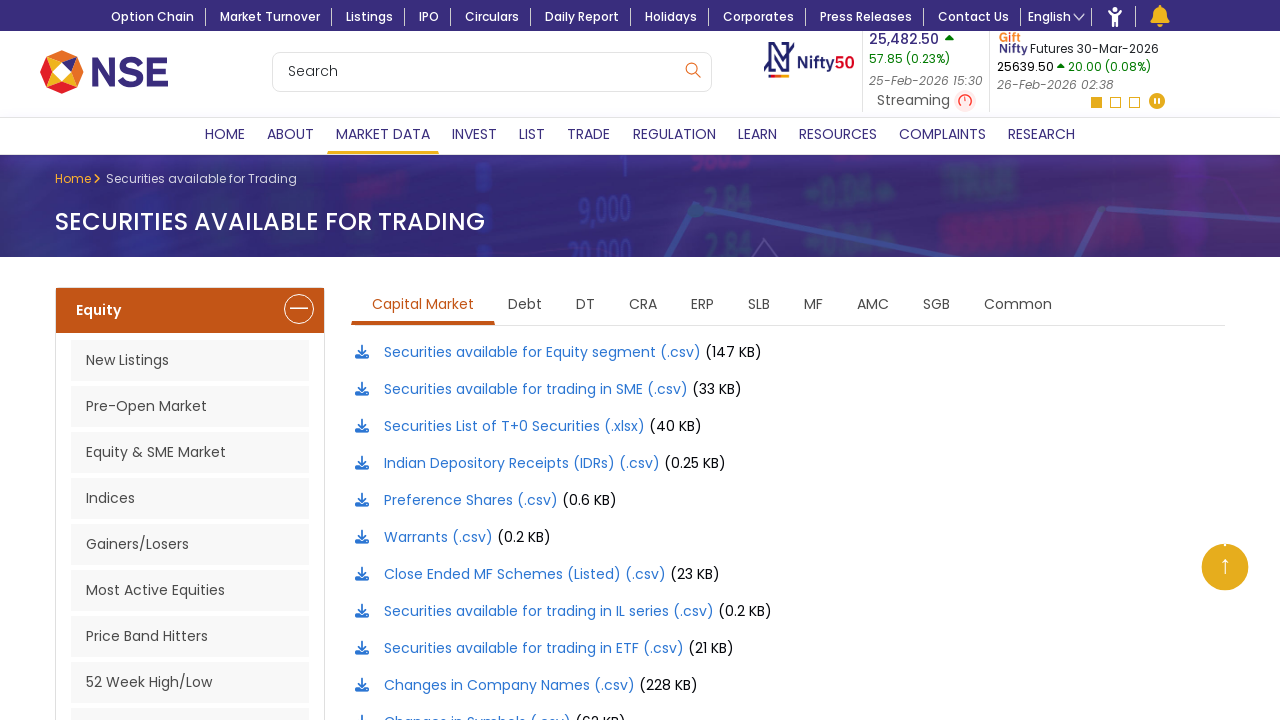

Clicked CSV download link for equity segment securities at (528, 352) on text='Securities available for Equity segment (.csv)'
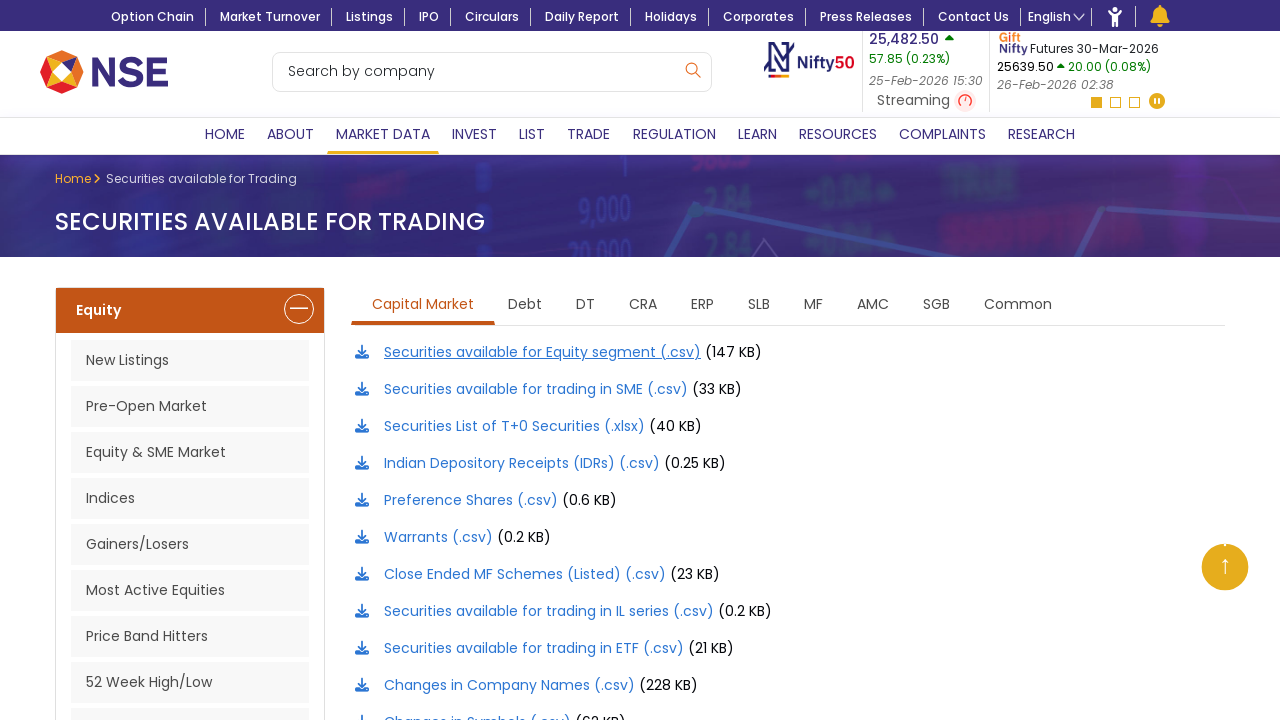

Waited for CSV download to initiate
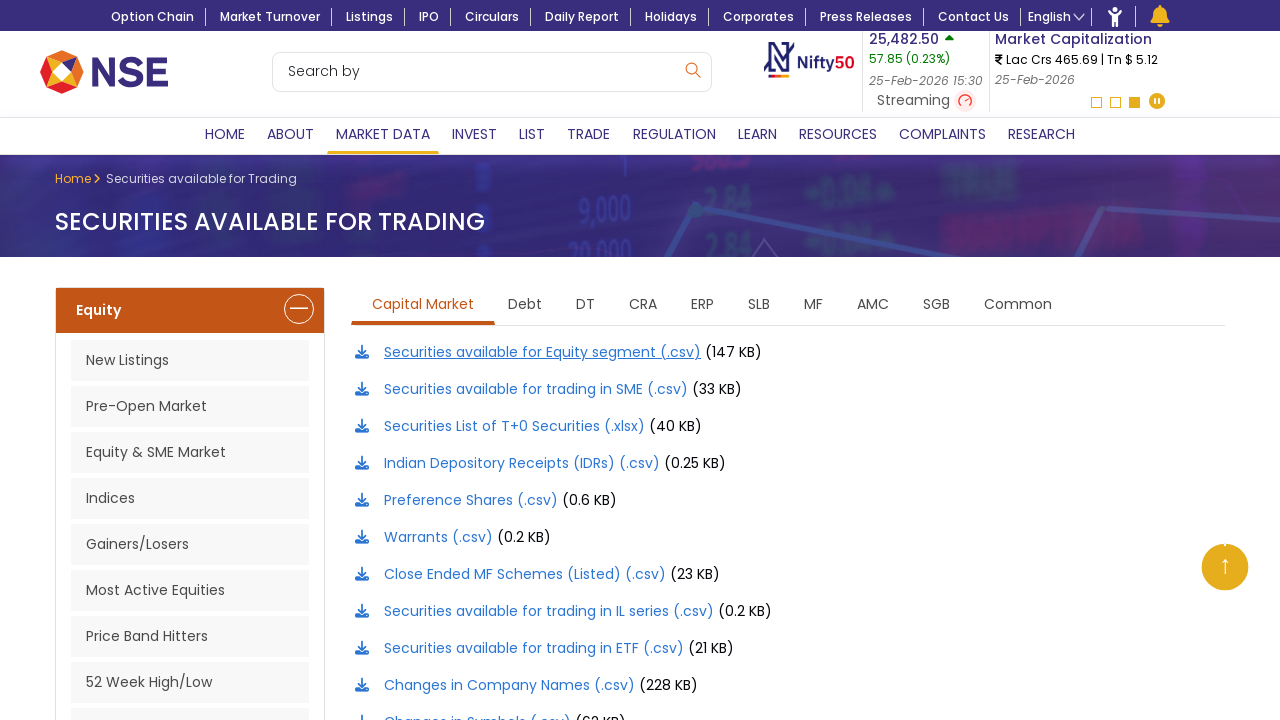

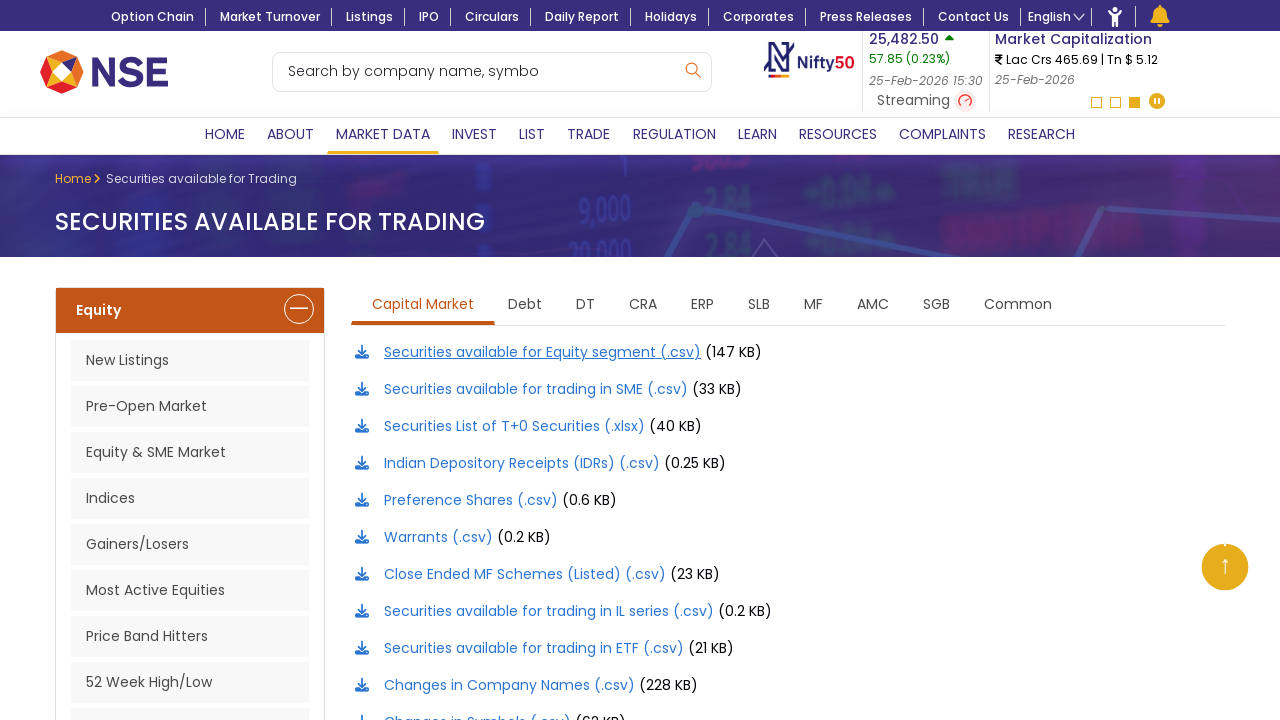